Tests signup form validation by attempting to register with a blank password field and verifying the error alert

Starting URL: https://www.demoblaze.com/

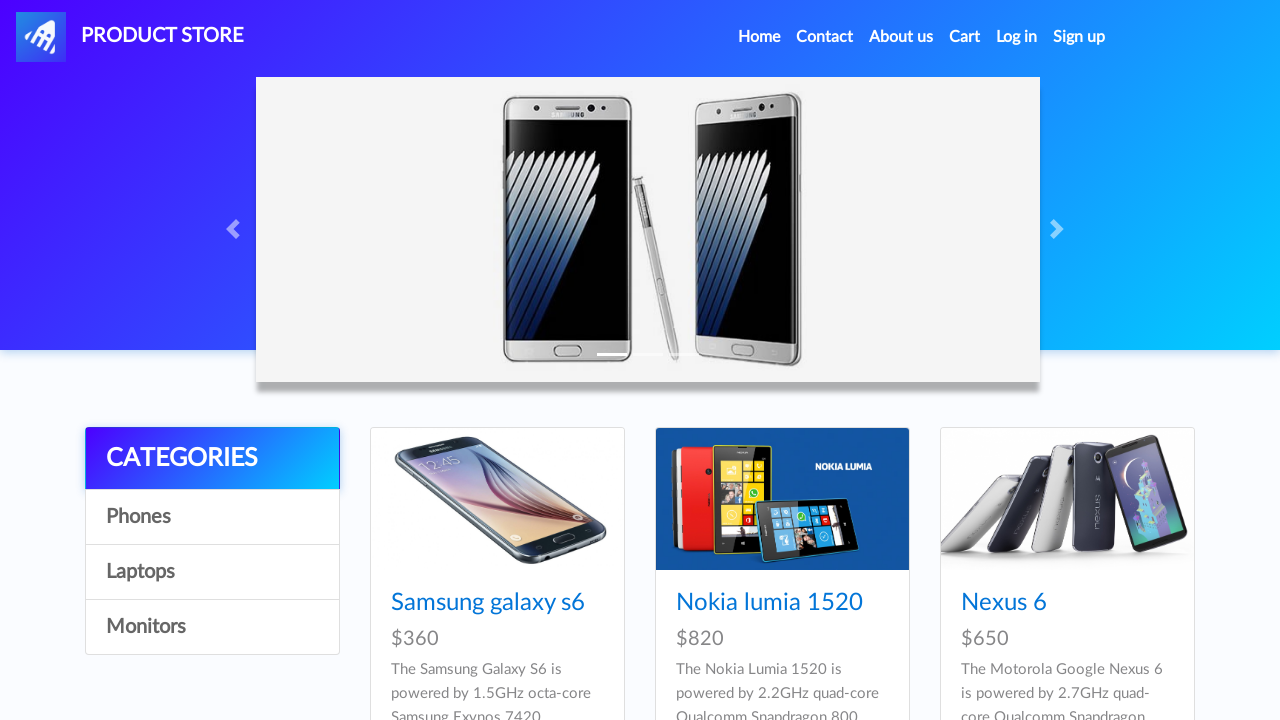

Clicked Sign up button to open signup modal at (1079, 37) on #signin2
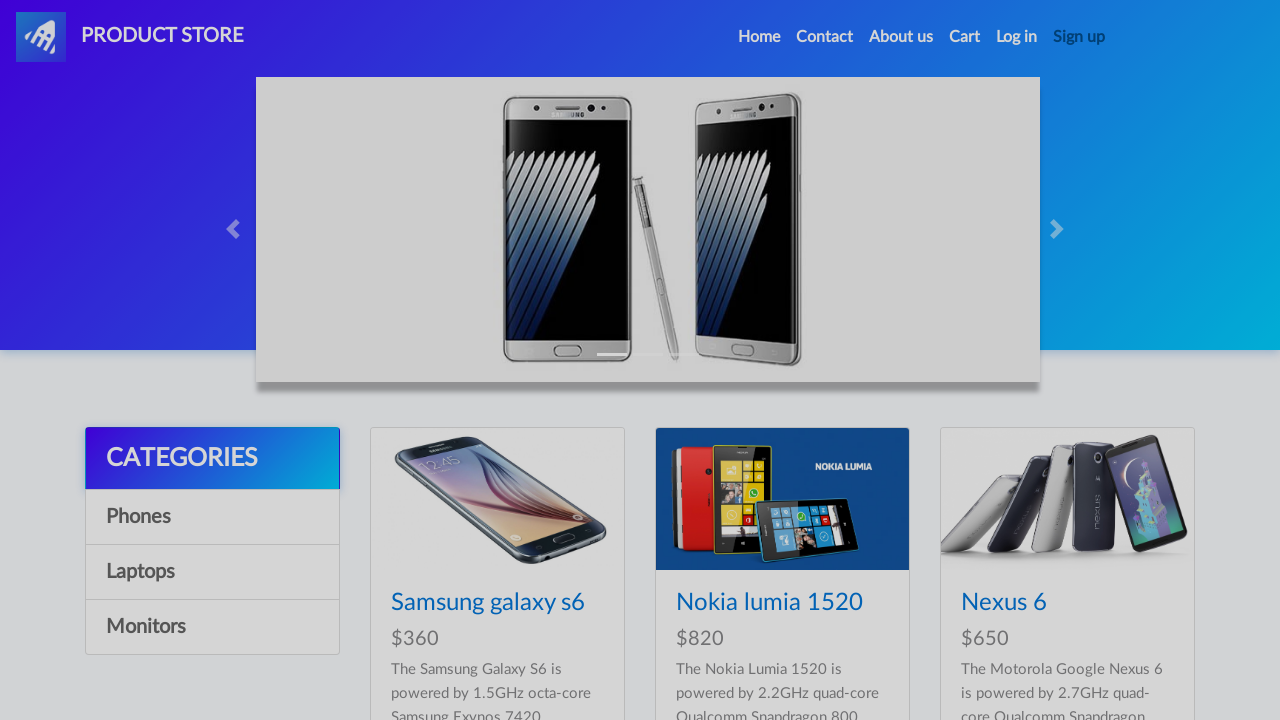

Signup modal appeared with username field visible
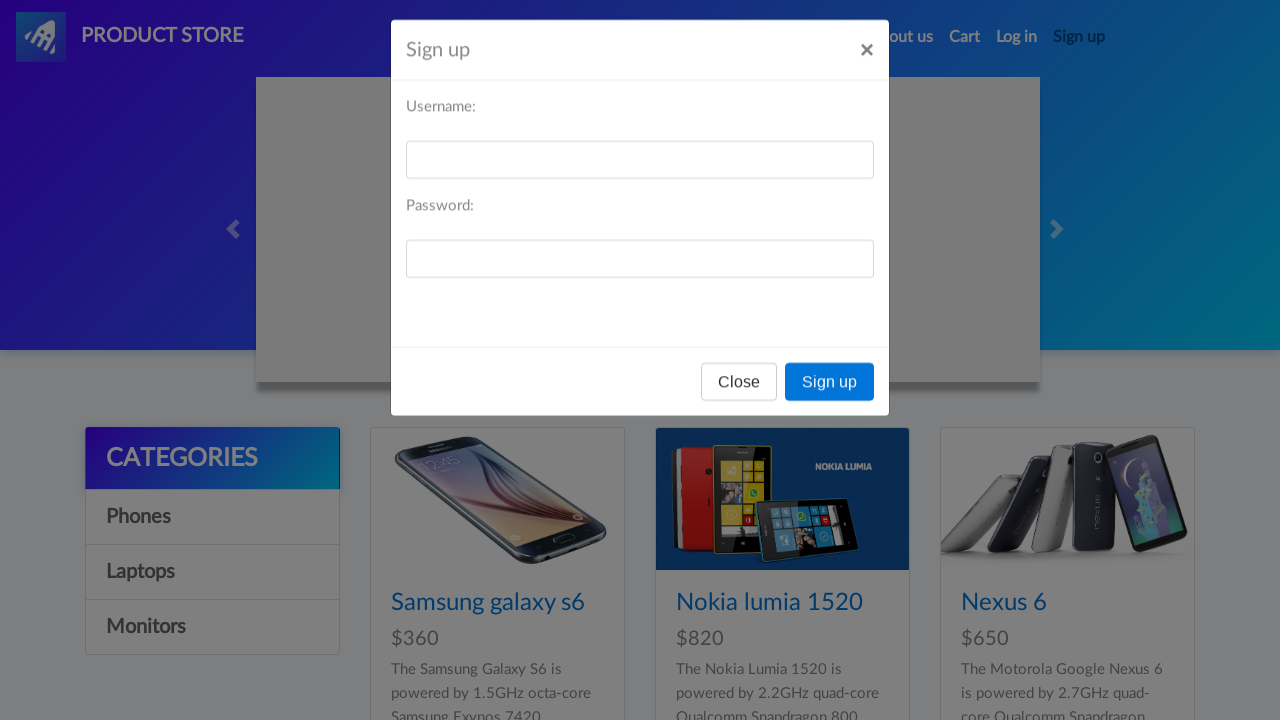

Filled username field with 'user456' on #sign-username
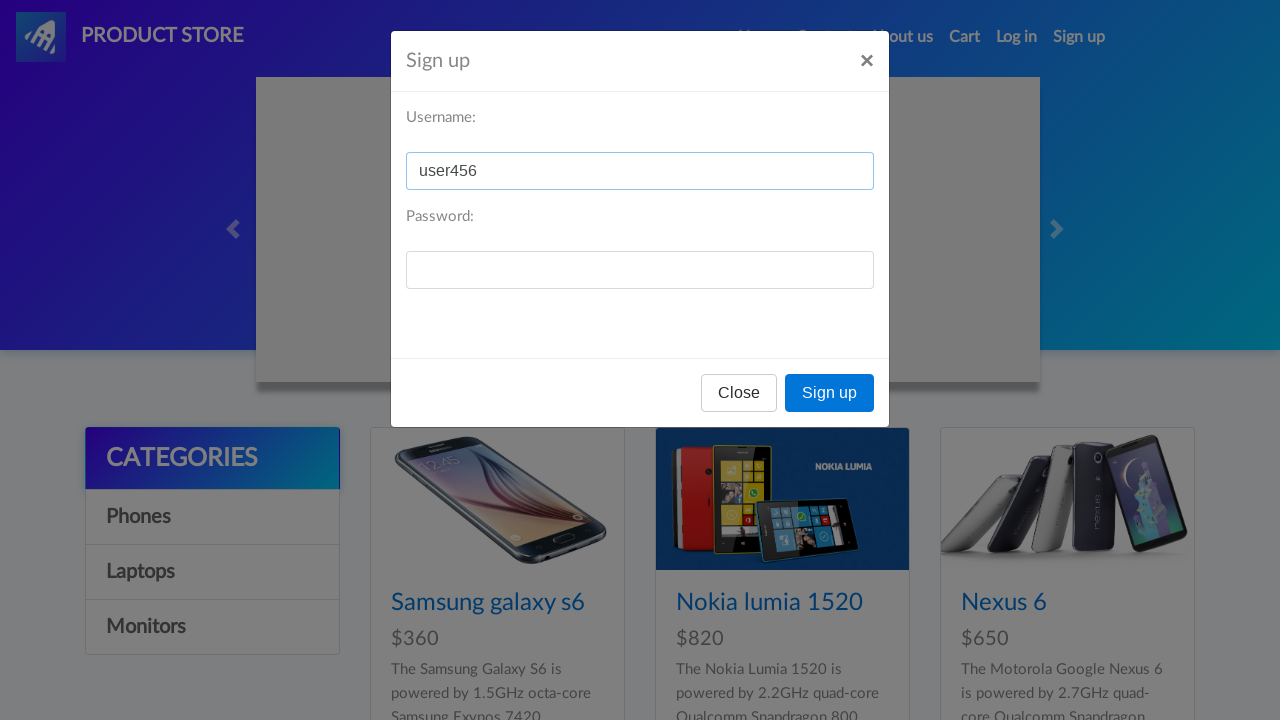

Left password field blank on #sign-password
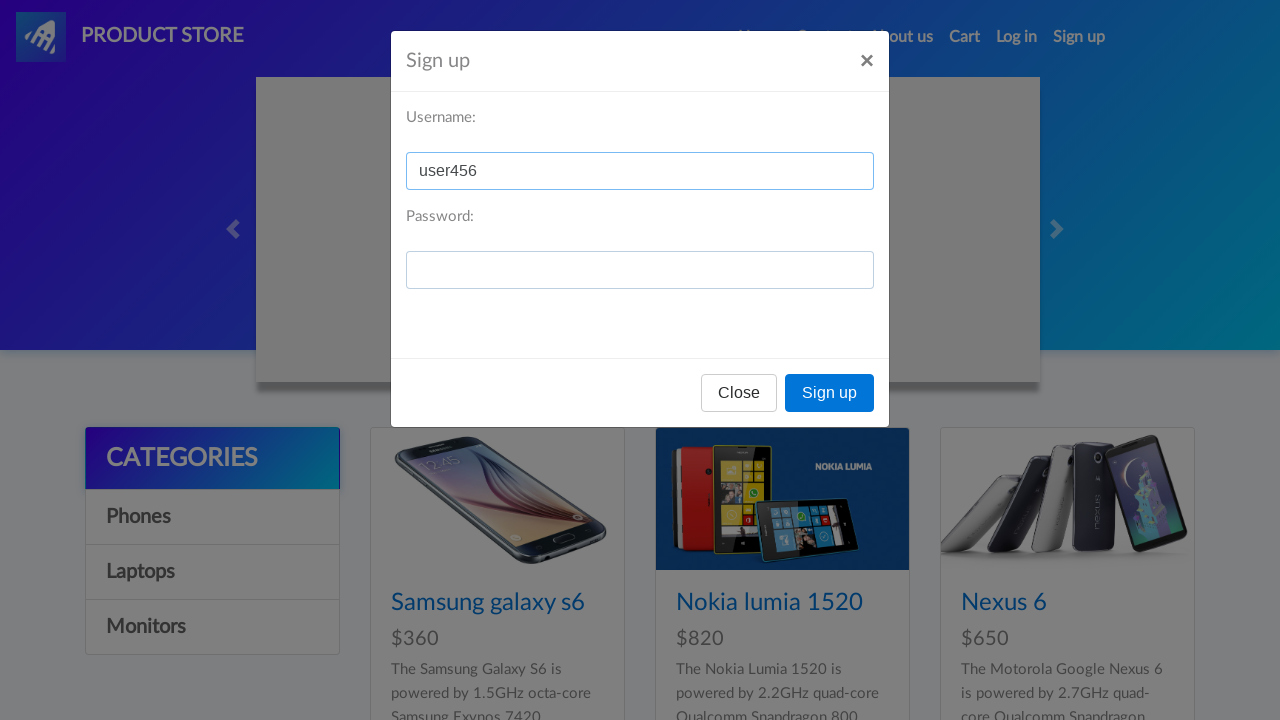

Clicked Sign up button to submit form with blank password at (830, 393) on button:has-text('Sign up')
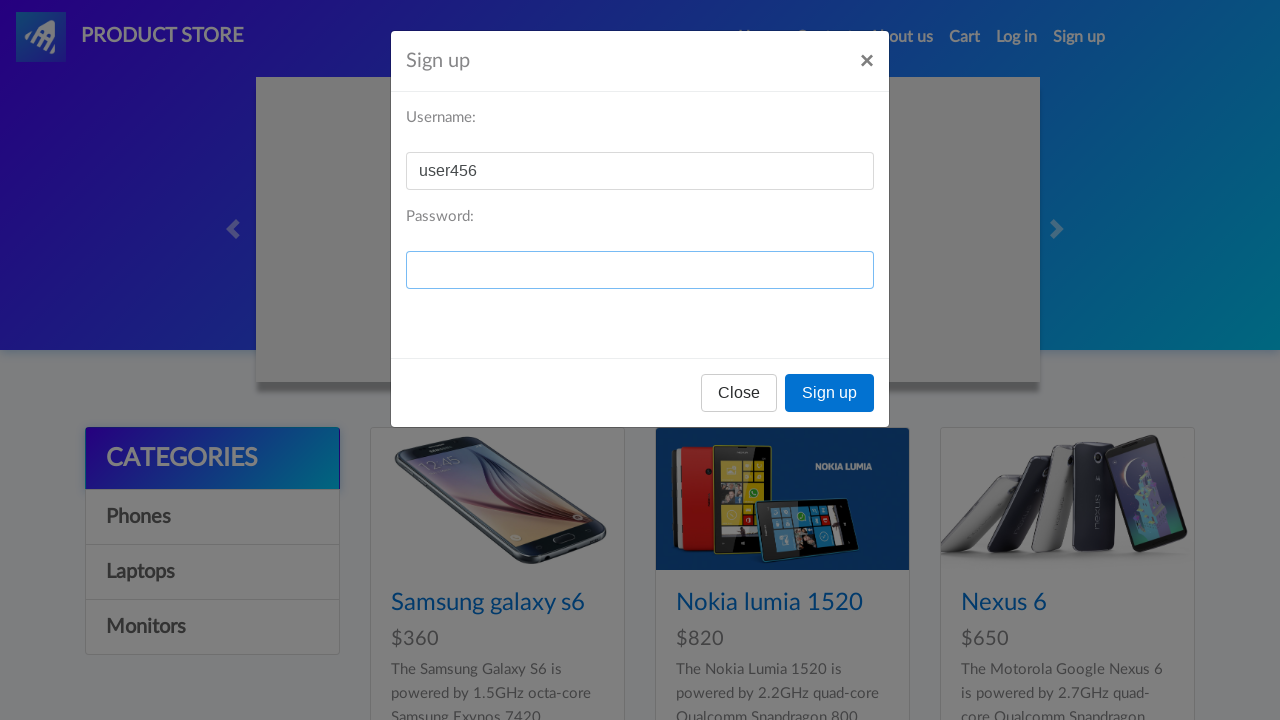

Set up dialog handler to accept error alert
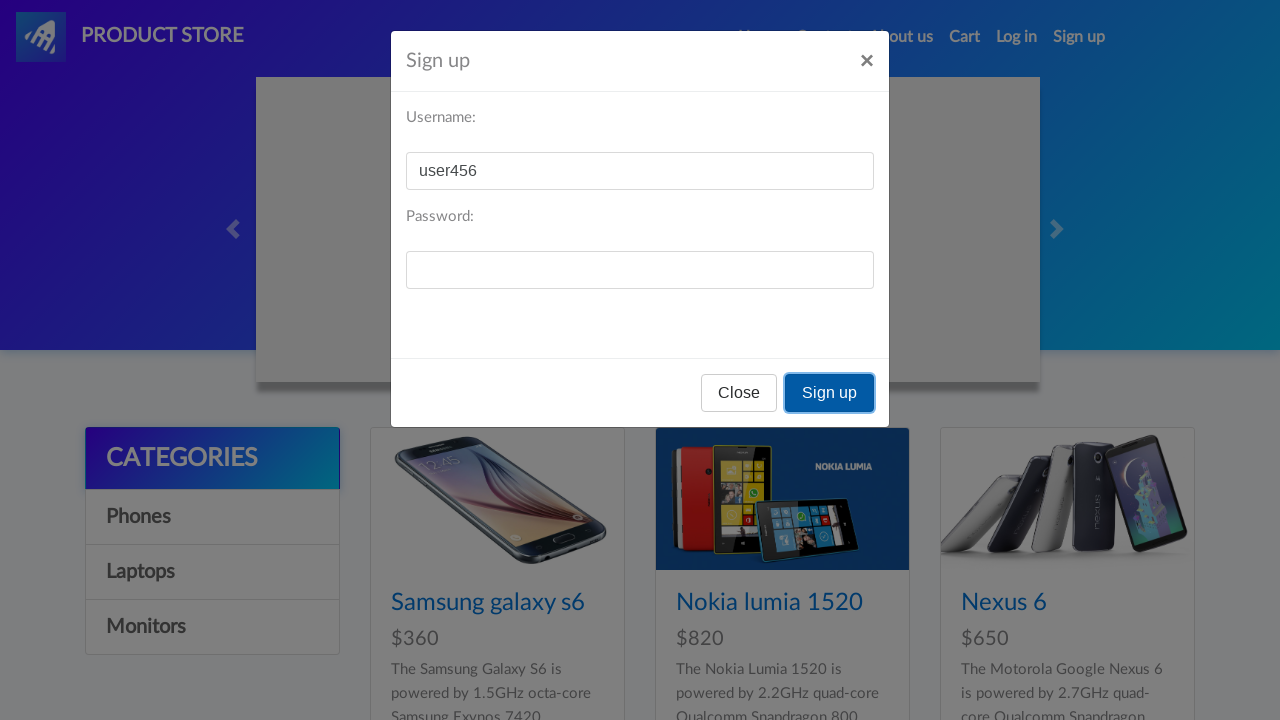

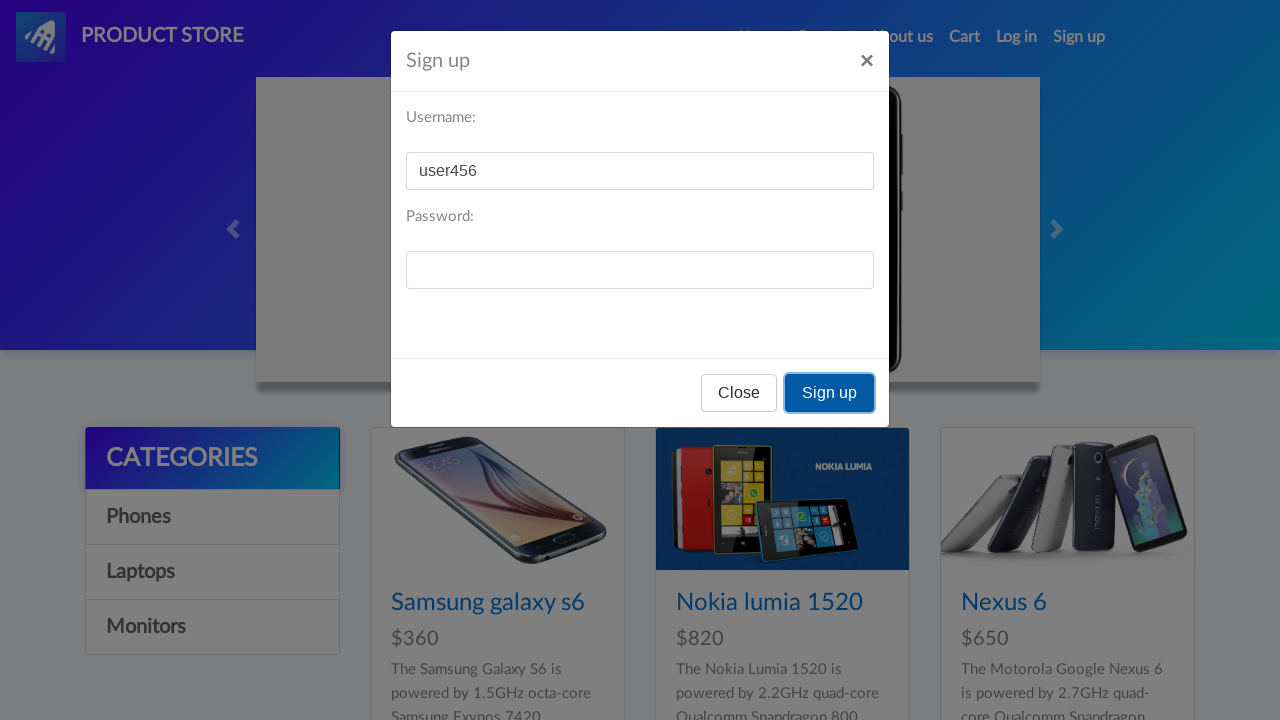